Tests JavaScript confirmation alert handling by triggering a confirm dialog and accepting it

Starting URL: https://the-internet.herokuapp.com/javascript_alerts

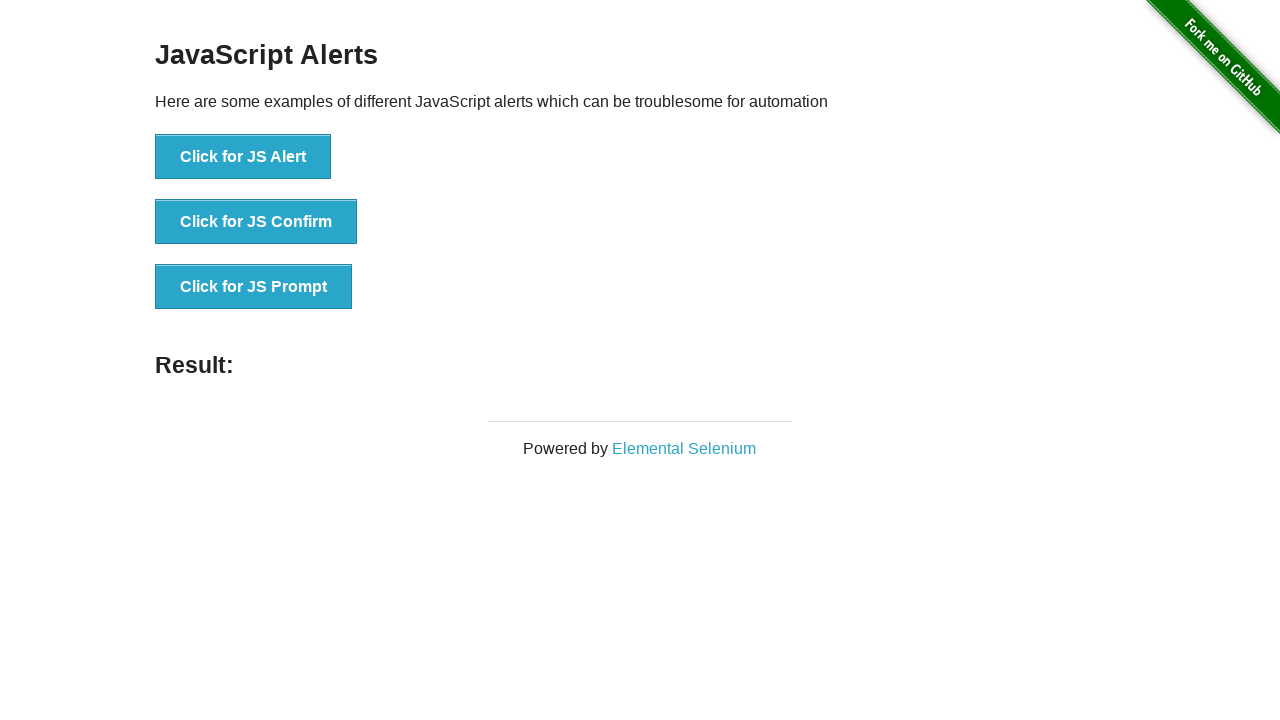

Clicked button to trigger JavaScript confirmation alert at (256, 222) on xpath=//button[@onclick='jsConfirm()']
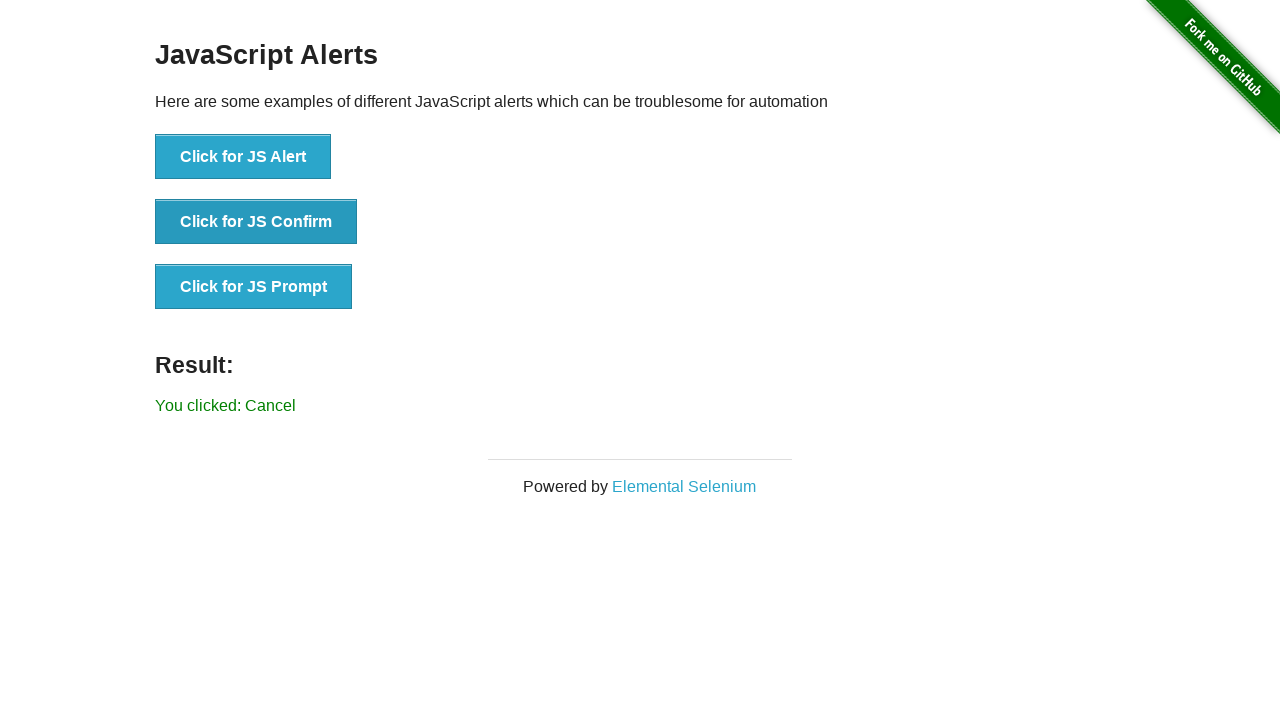

Set up dialog handler to accept confirmation
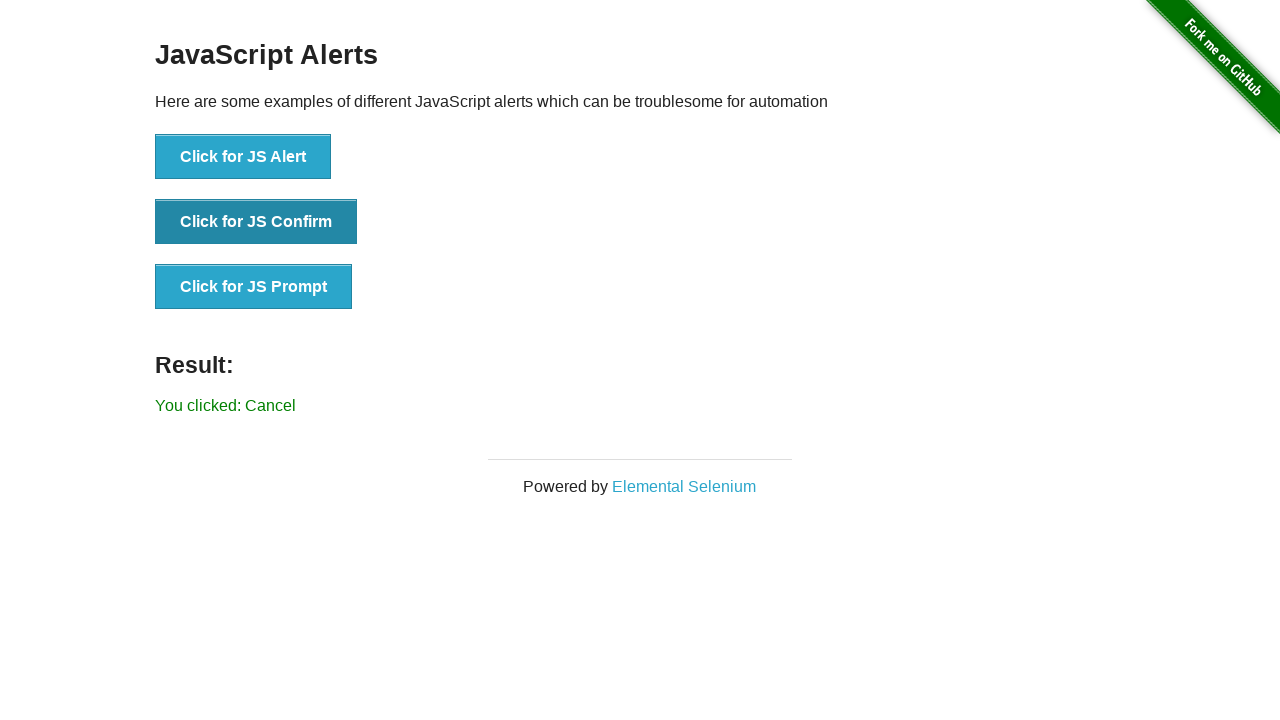

Clicked button to trigger confirmation alert and accepted it at (256, 222) on xpath=//button[@onclick='jsConfirm()']
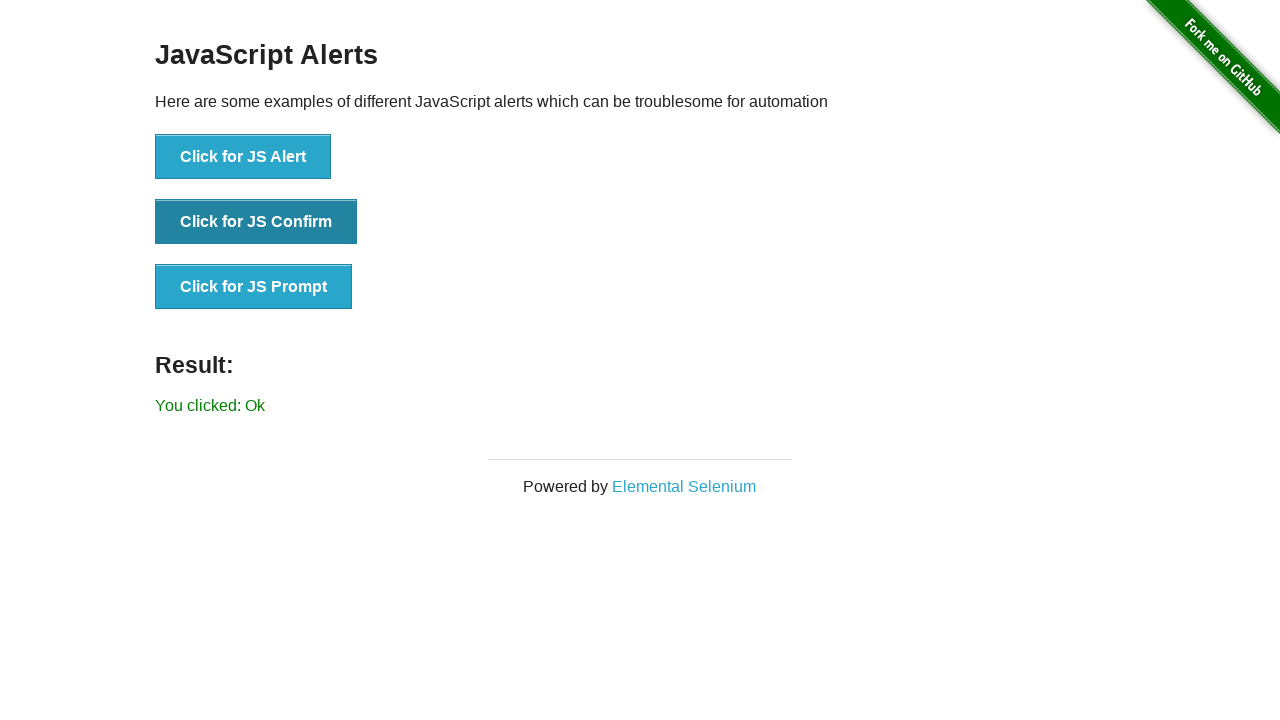

Result message element loaded after accepting confirmation
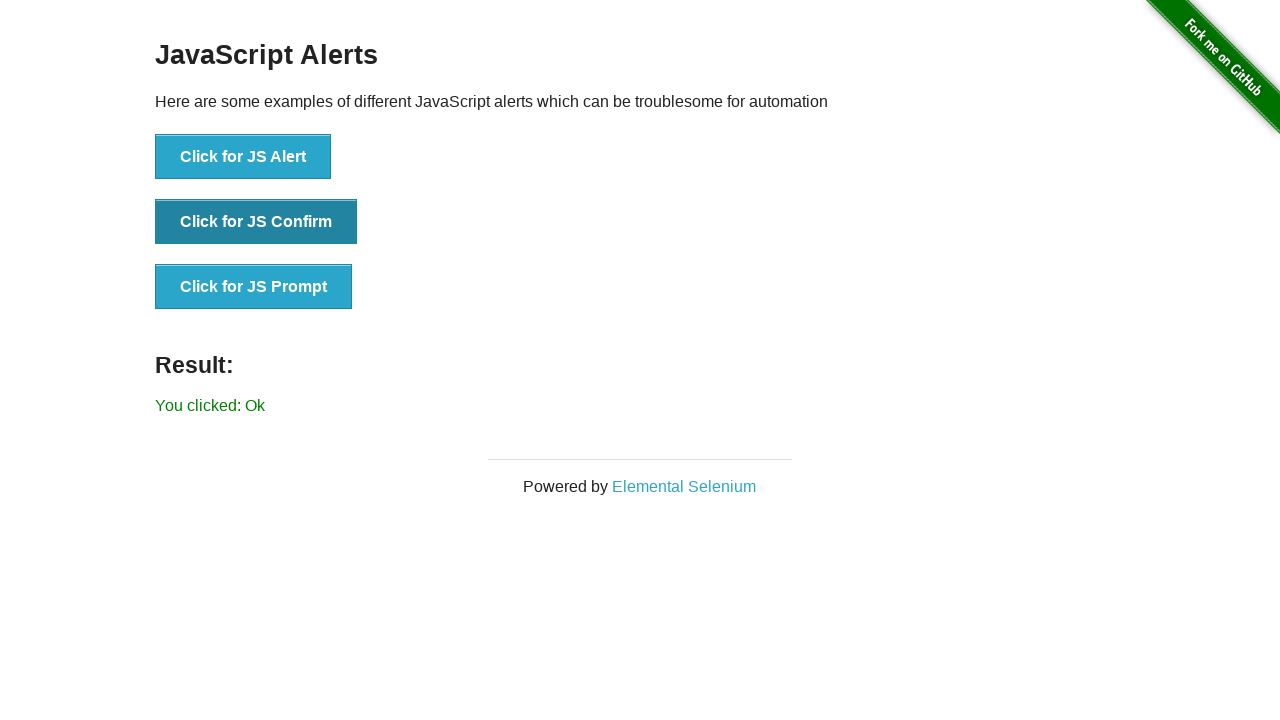

Retrieved result text: You clicked: Ok
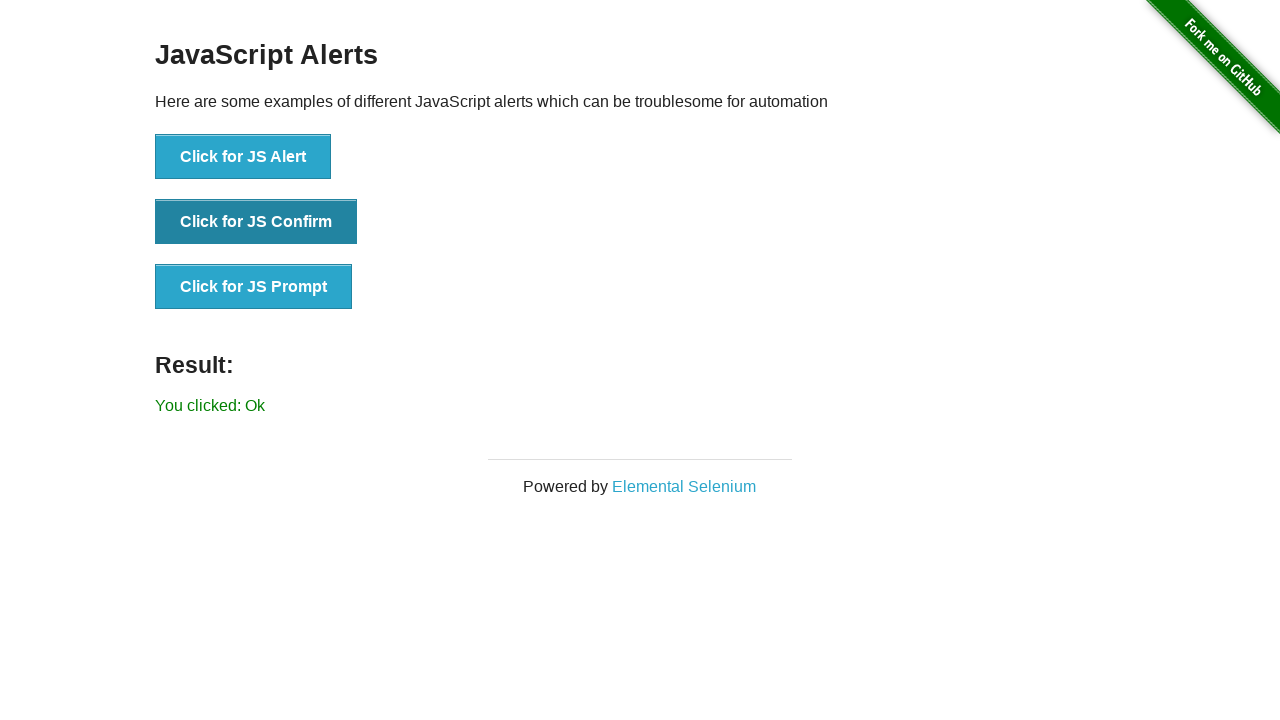

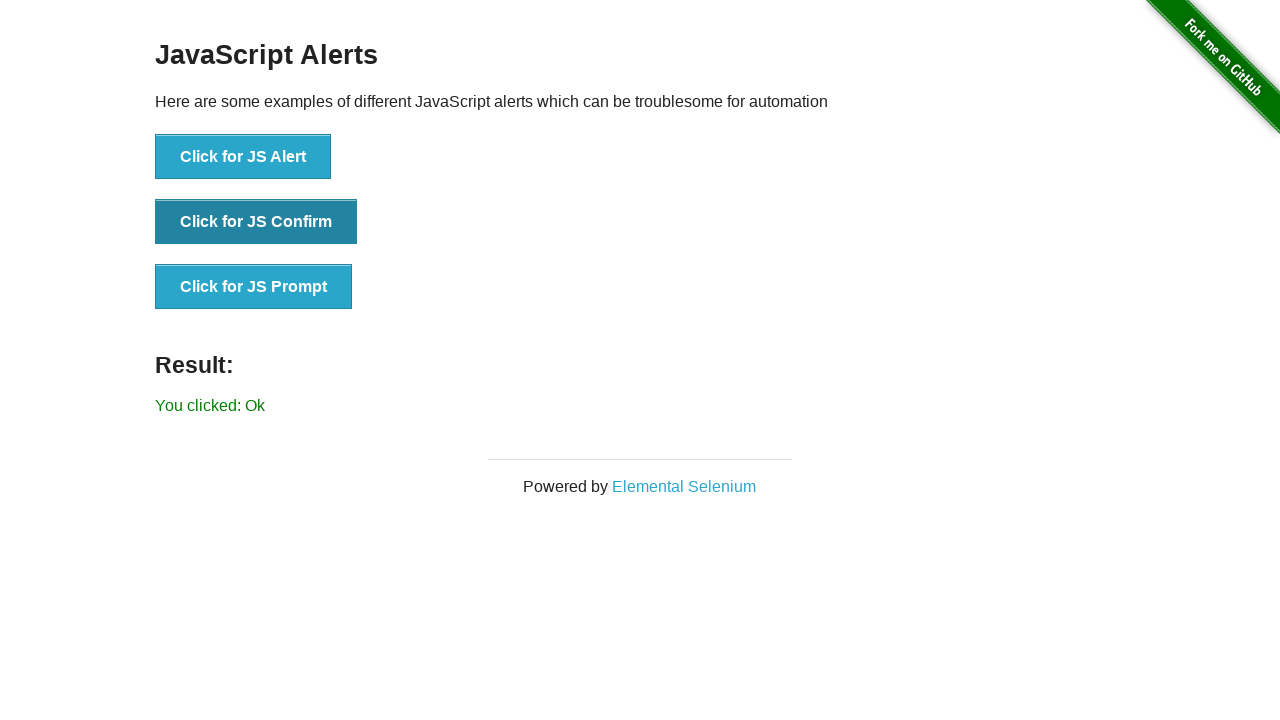